Tests Qwant search engine functionality by entering a search phrase and clicking the search icon to perform a search

Starting URL: https://www.qwant.com/

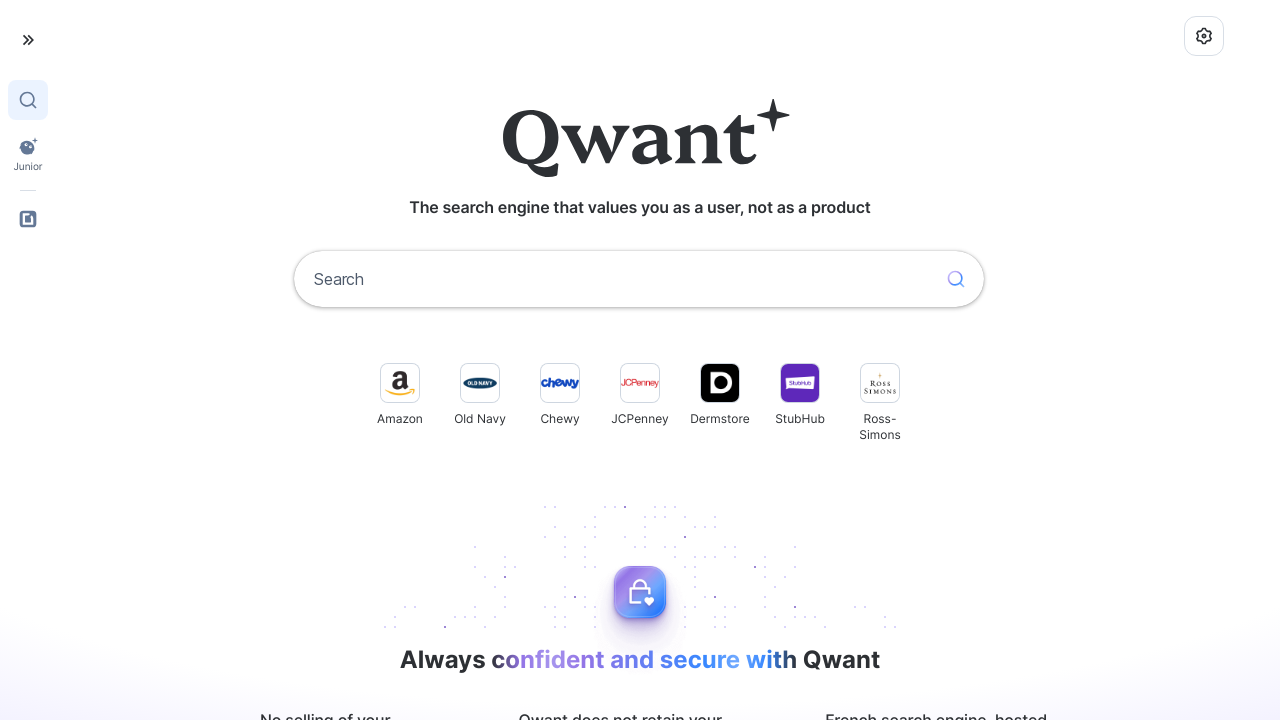

Filled search field with 'W pustyni i w puszczy' on input[name='q']
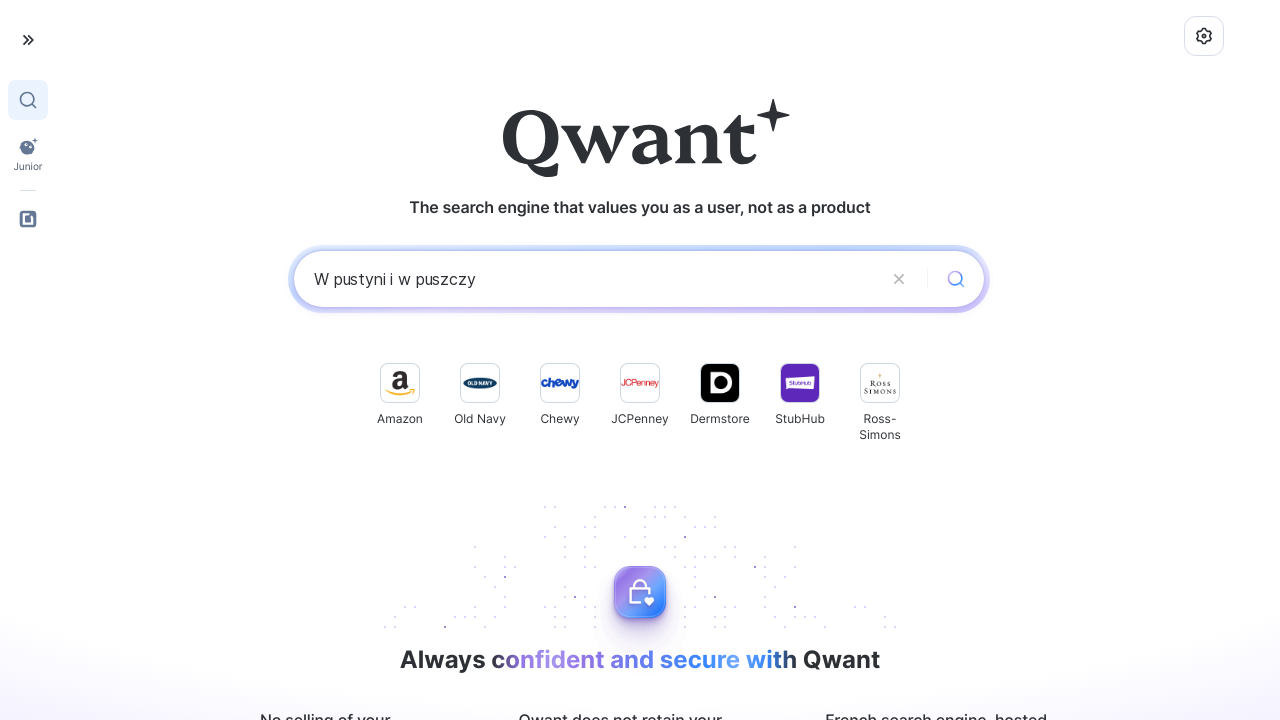

Clicked search button to perform search at (956, 279) on button[type='submit']
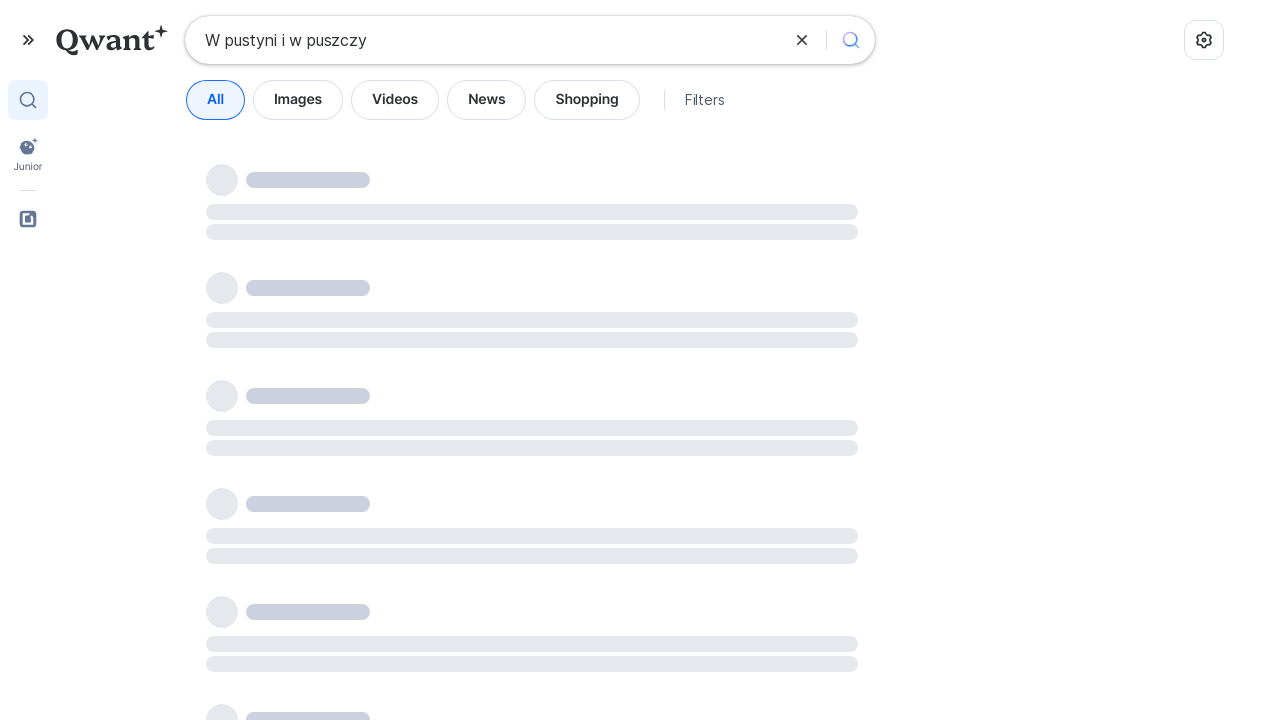

Search results loaded successfully
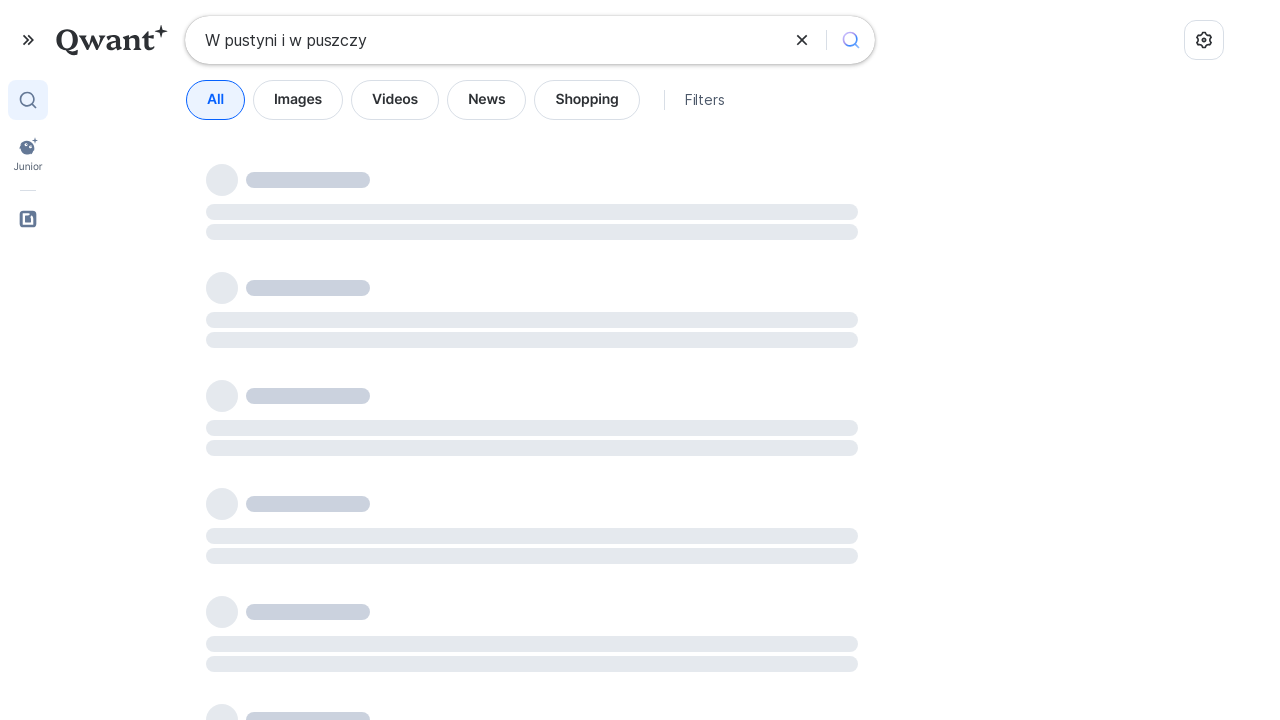

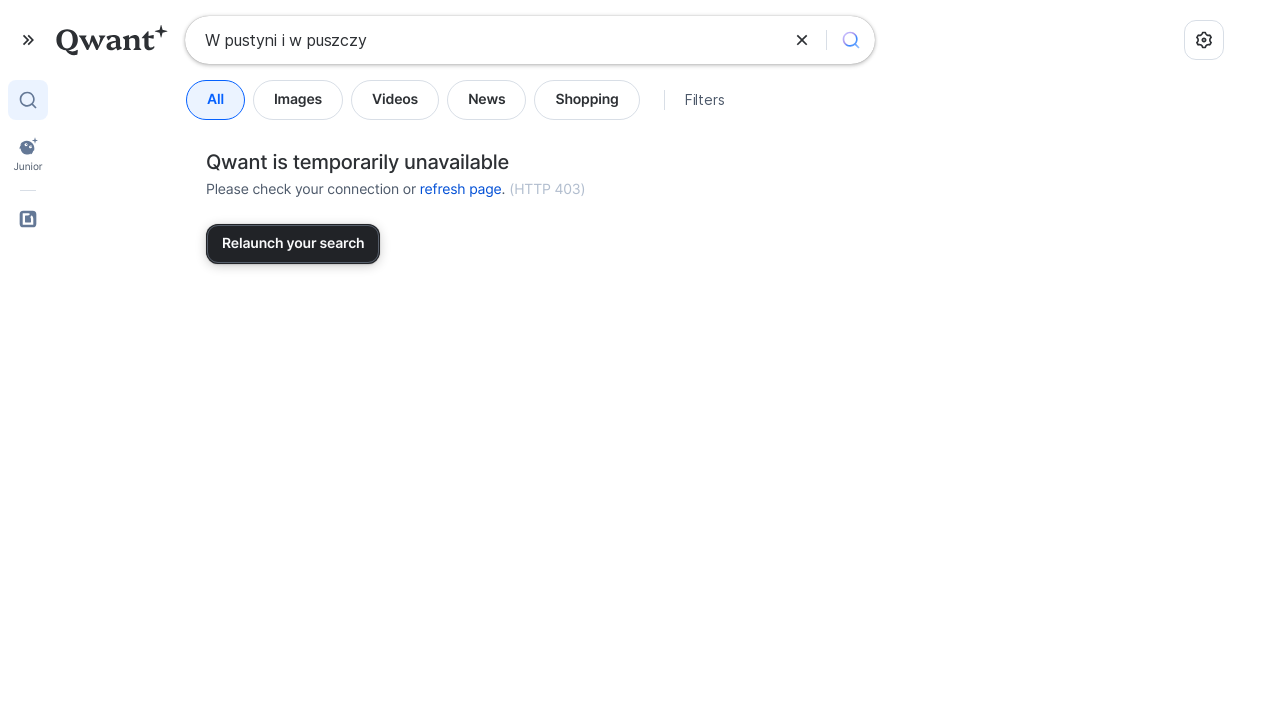